Tests the Automation Exercise website by verifying the number of links on the page, navigating to Products section, and checking if special offer element is displayed

Starting URL: https://www.automationexercise.com/

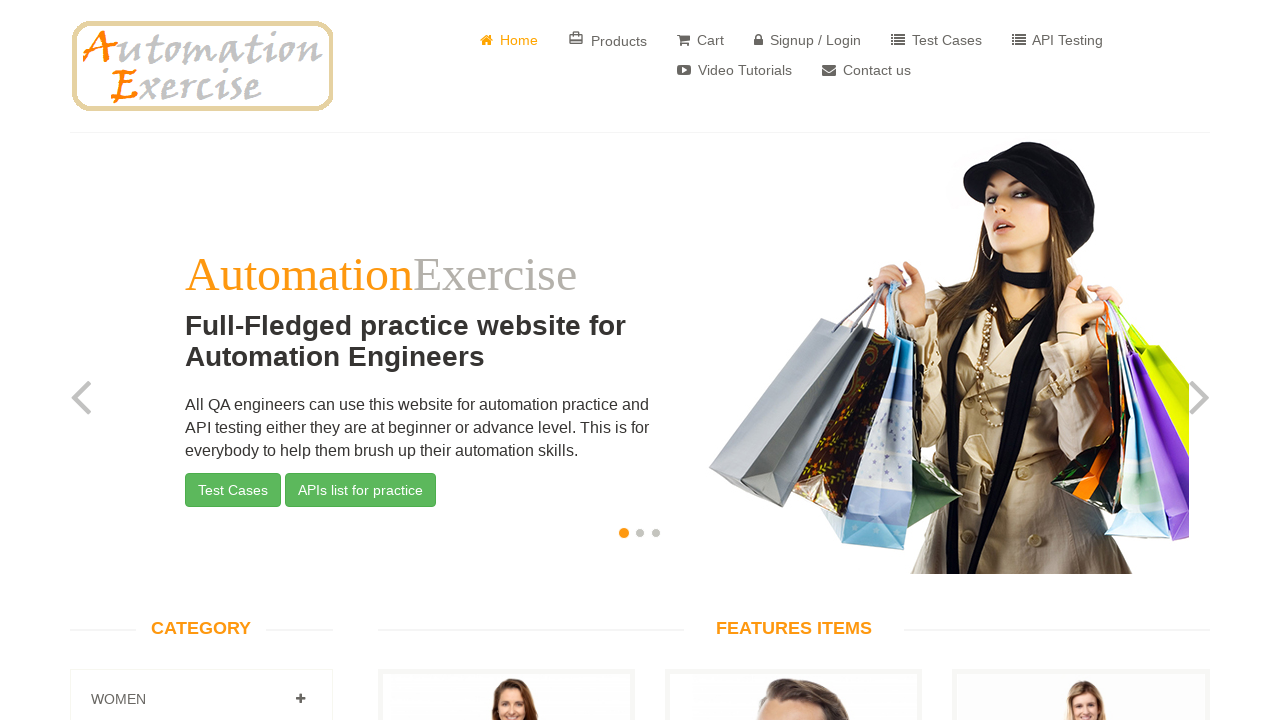

Located all link elements on the page
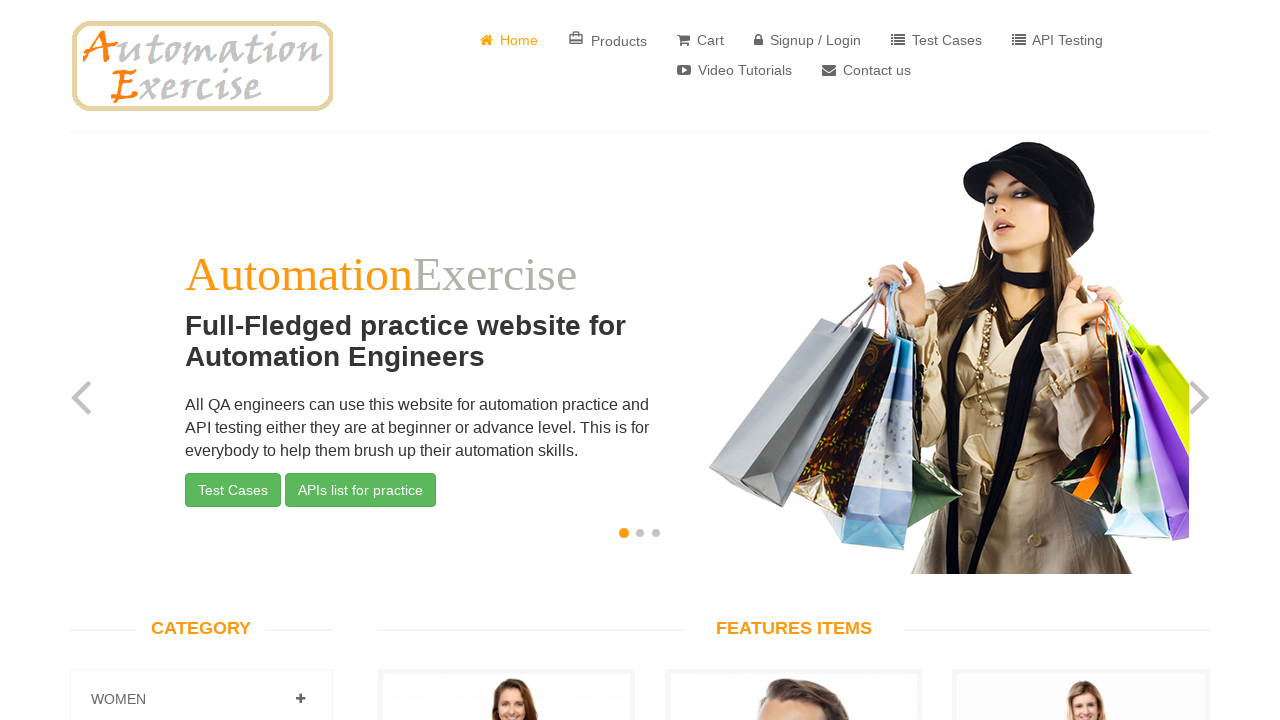

Counted 147 links on the page
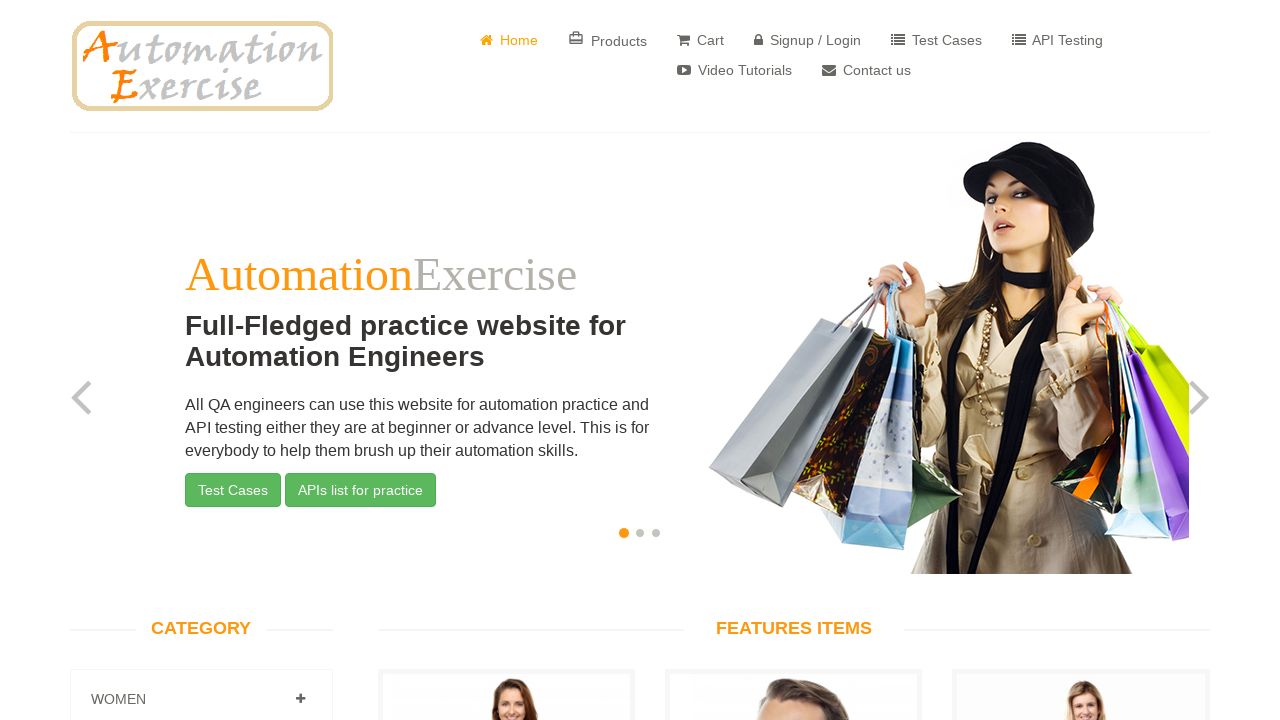

Link count verification passed: 147 links match expected 147
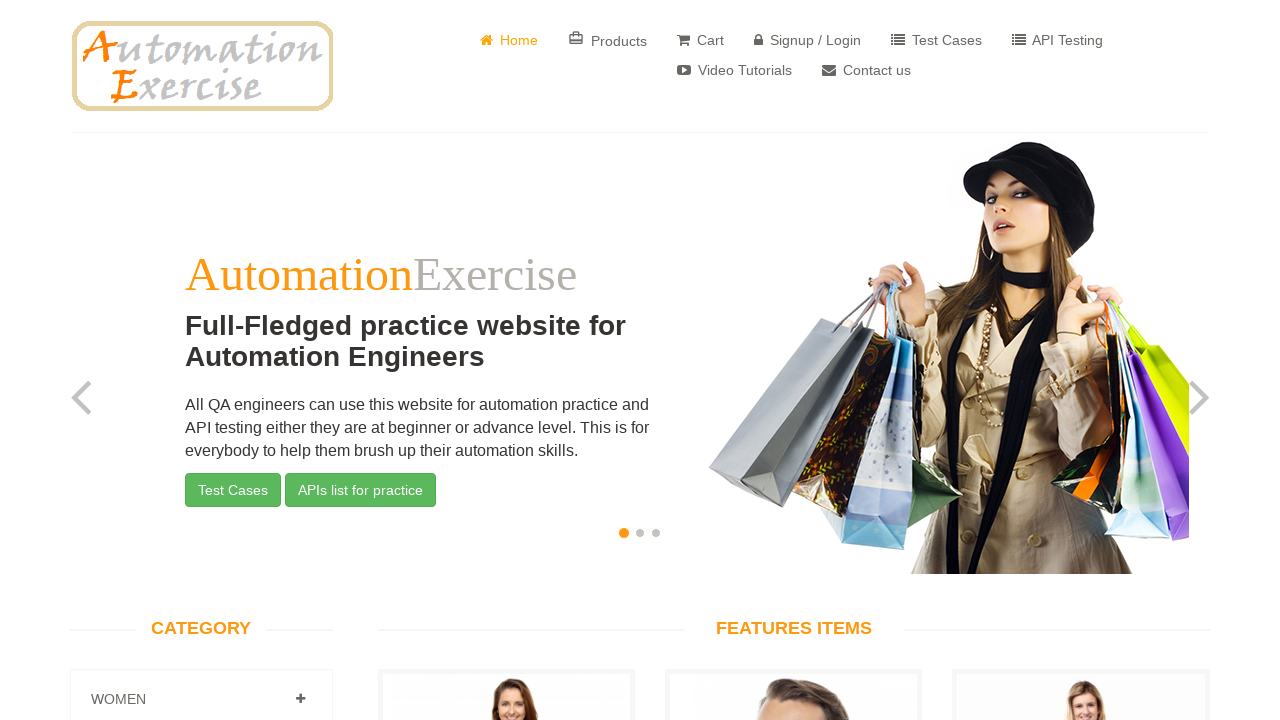

Clicked on Products link at (608, 40) on a:has-text('Products')
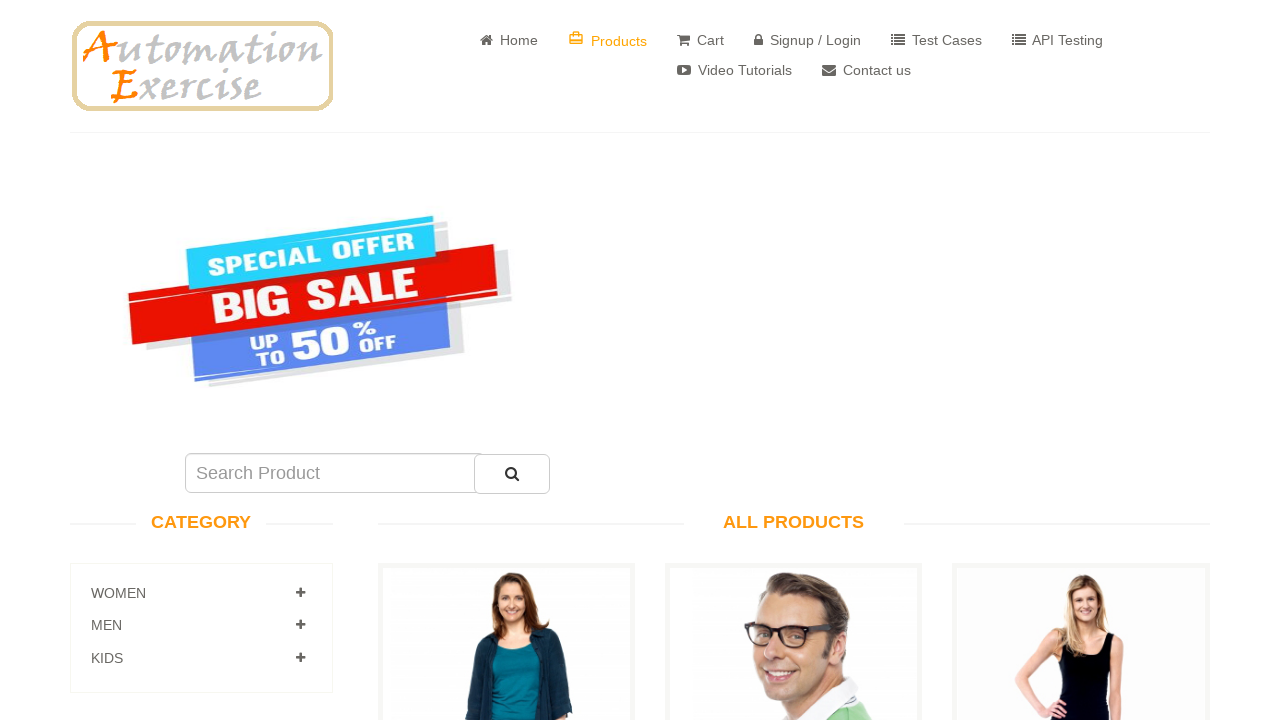

Located special offer element with ID 'sale_image'
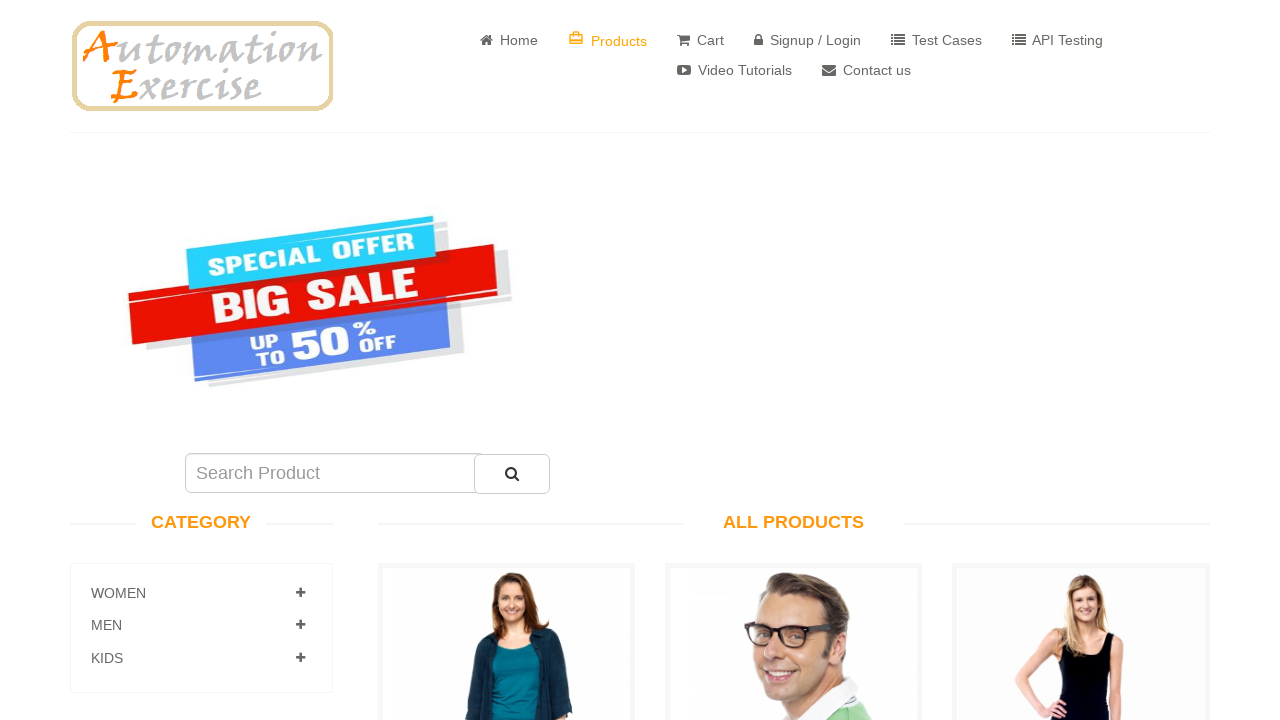

Special offer element is visible - test passed
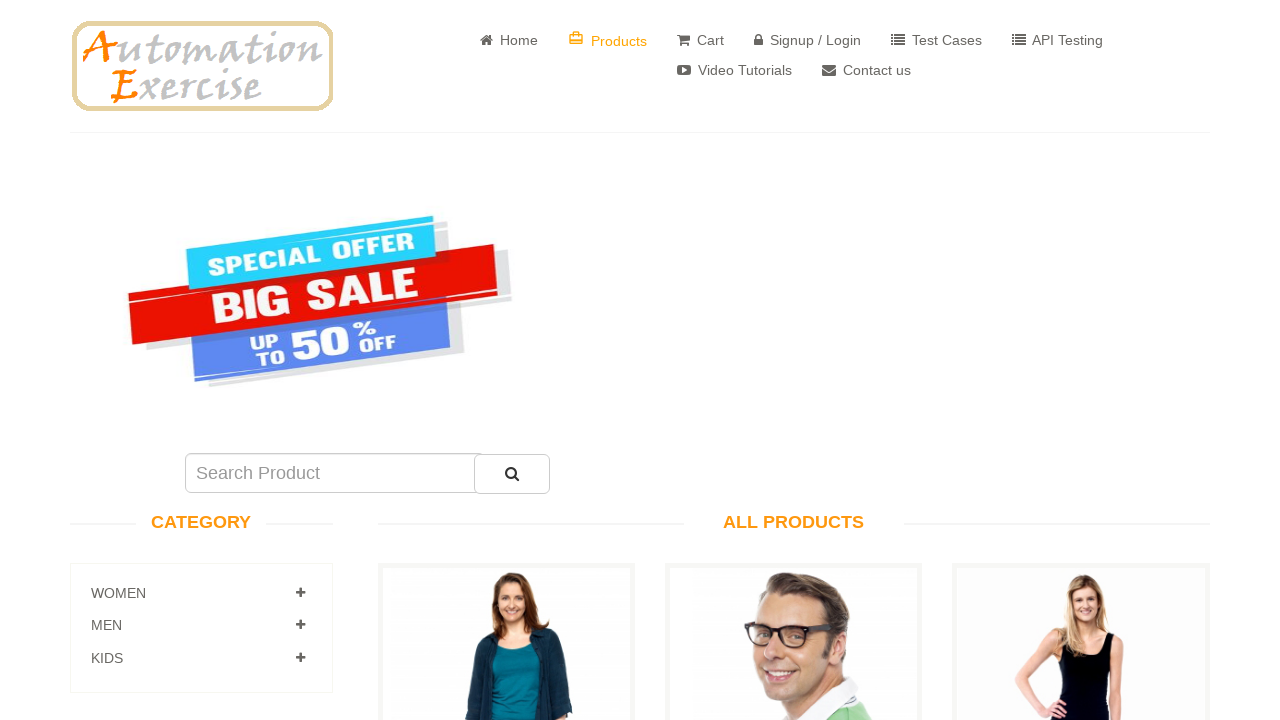

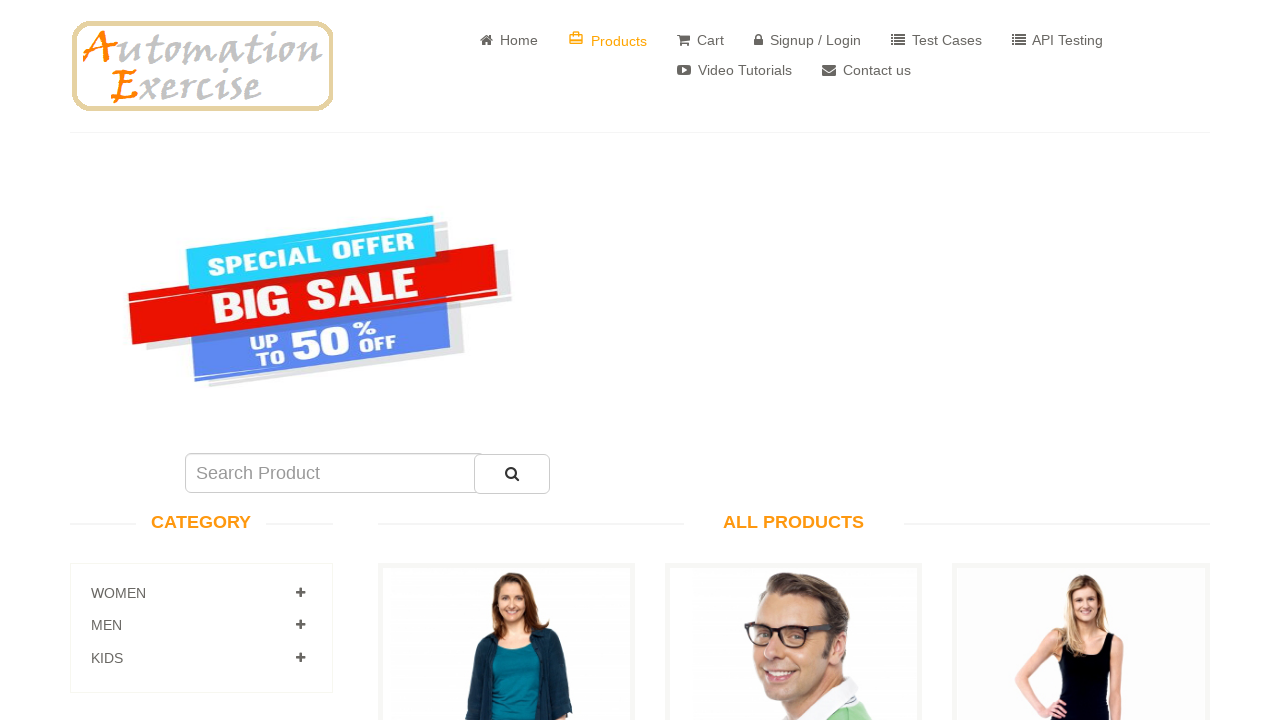